Tests browser window size manipulation by navigating to a webpage, getting the current window size, and then resizing the window to specific dimensions (700x500).

Starting URL: https://kite.zerodha.com/

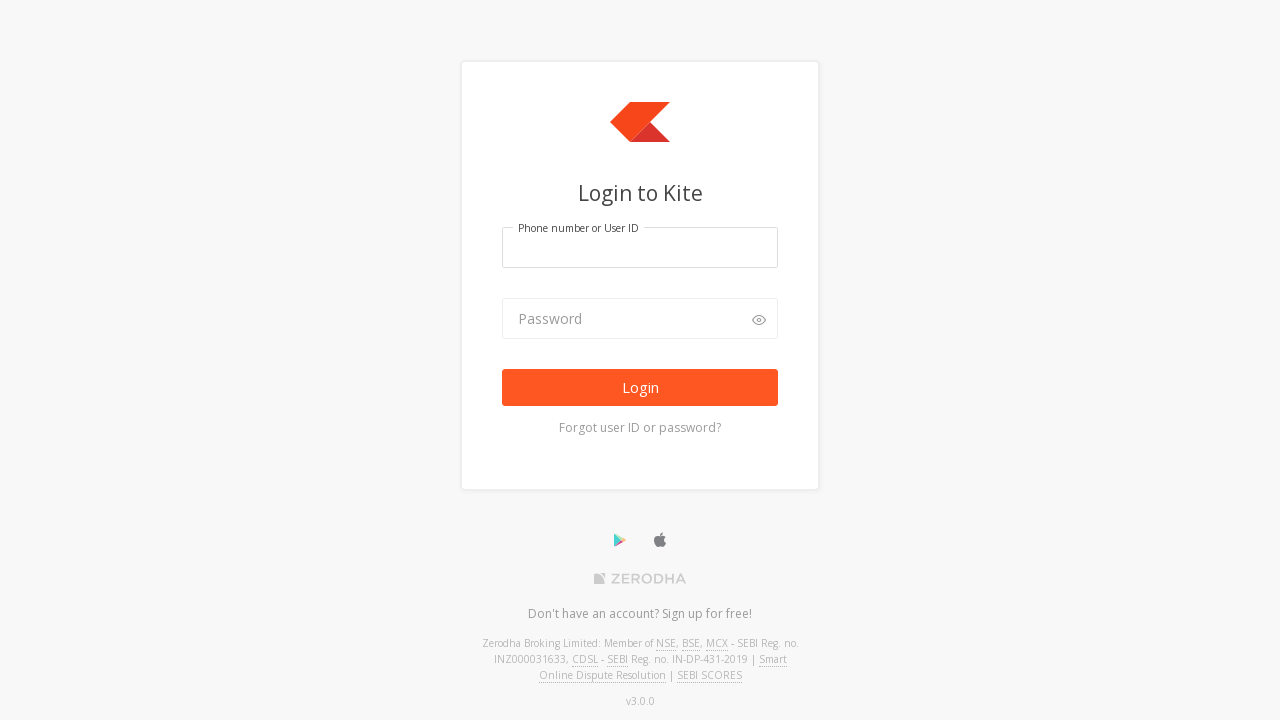

Retrieved current viewport size
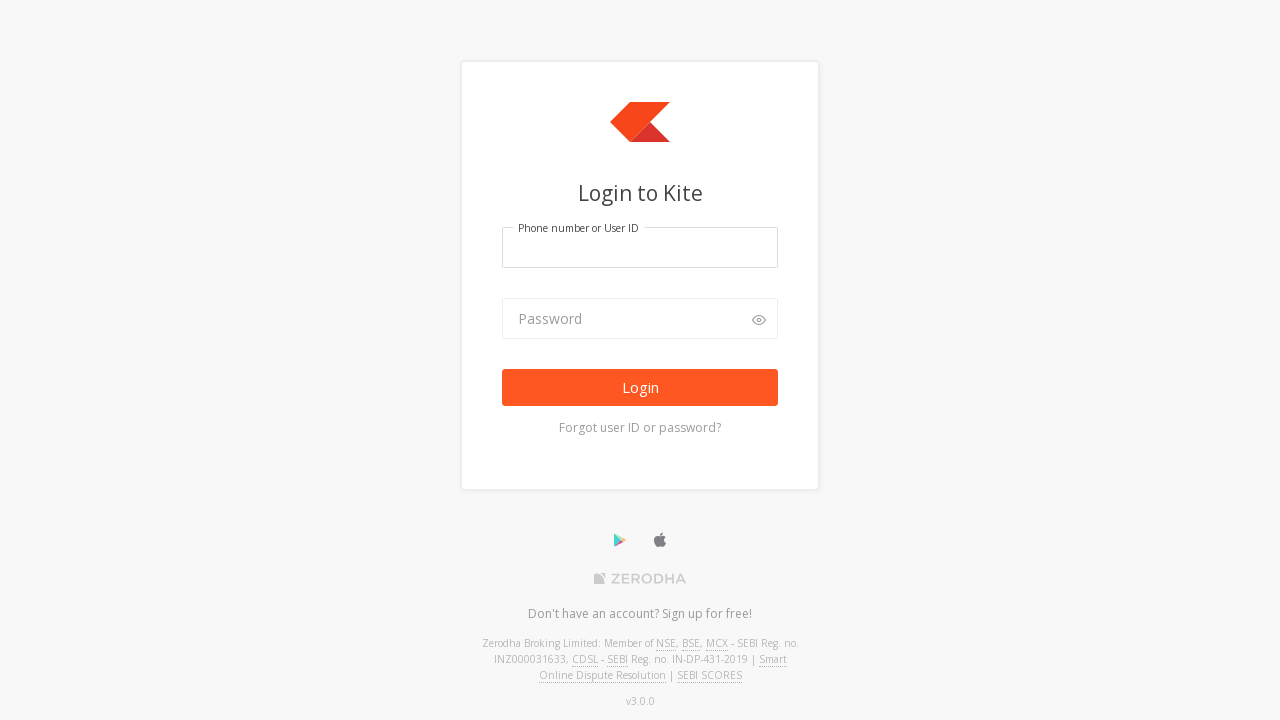

Resized browser window to 700x500 pixels
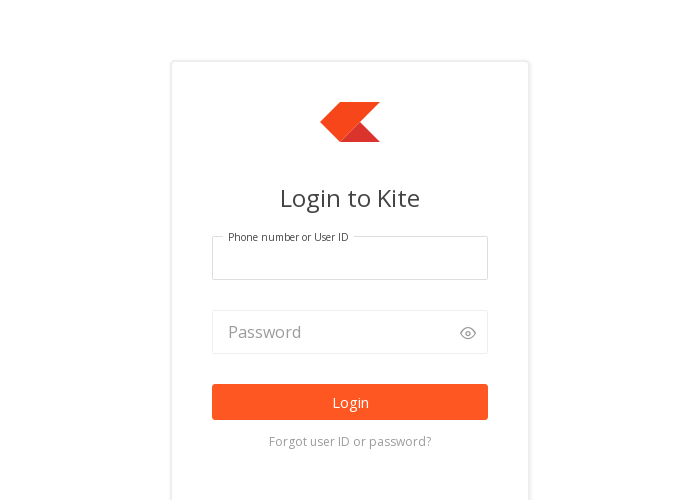

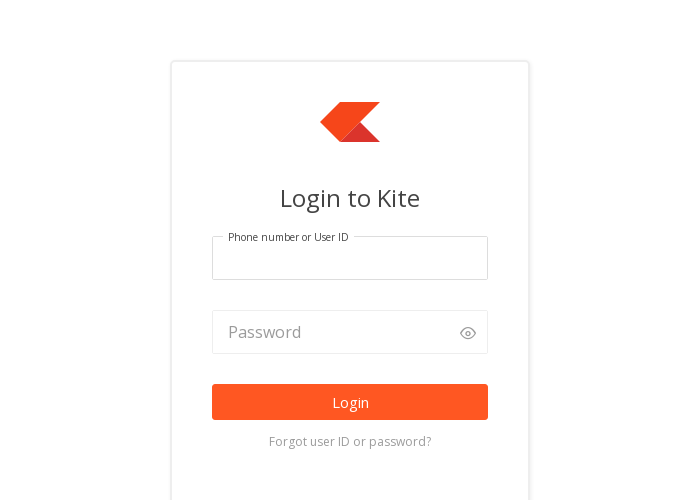